Solves a math problem by extracting a value from an image attribute, calculating the result, and submitting the form with checkbox and radio button selections

Starting URL: http://suninjuly.github.io/get_attribute.html

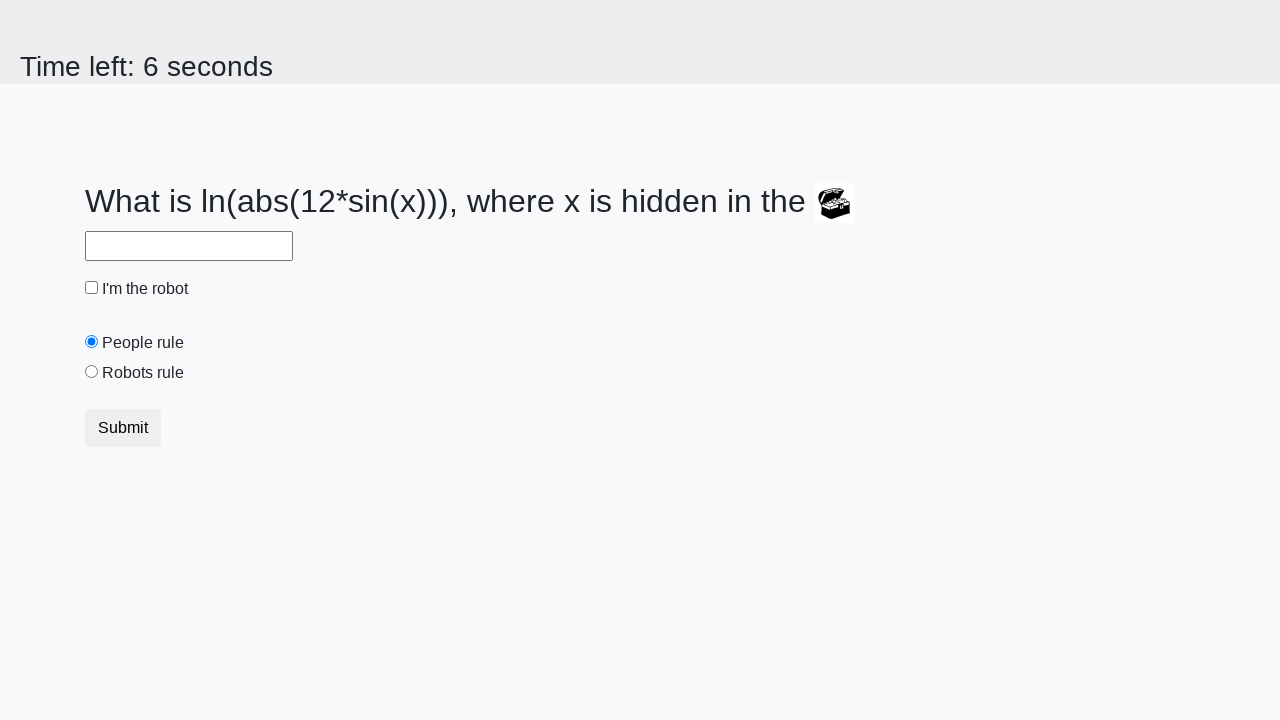

Located the image element
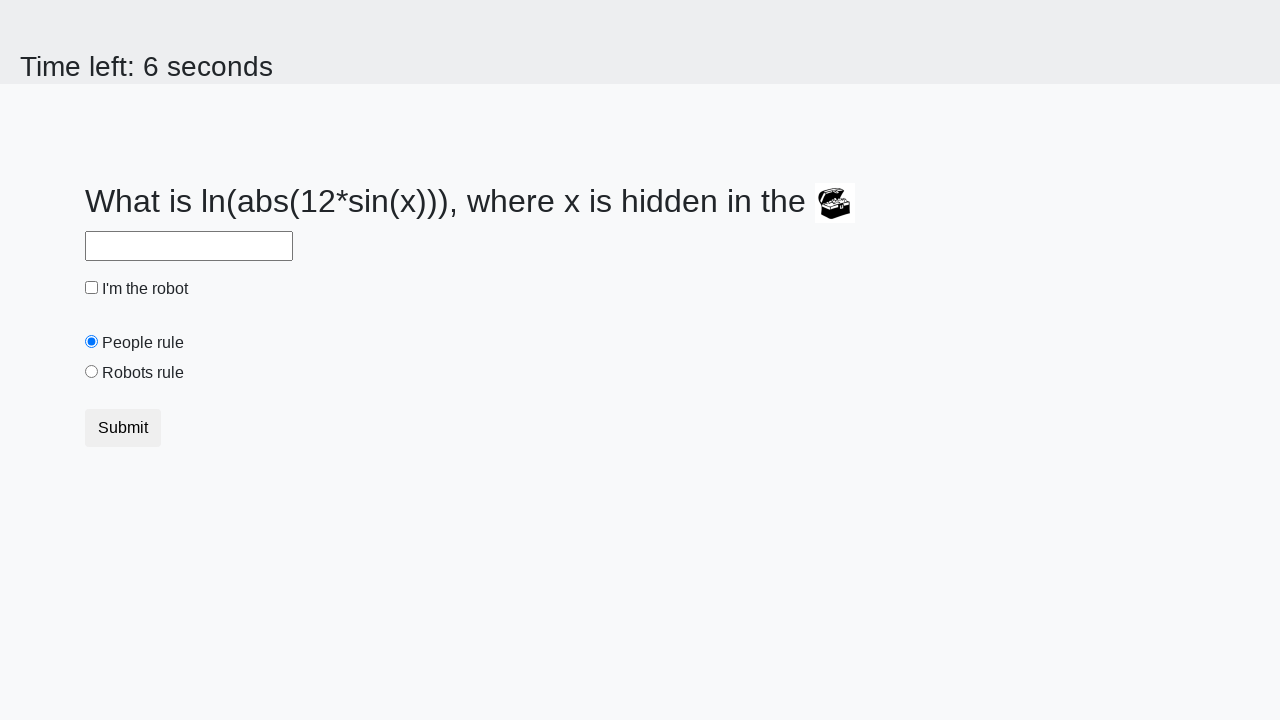

Extracted valuex attribute from image: 656
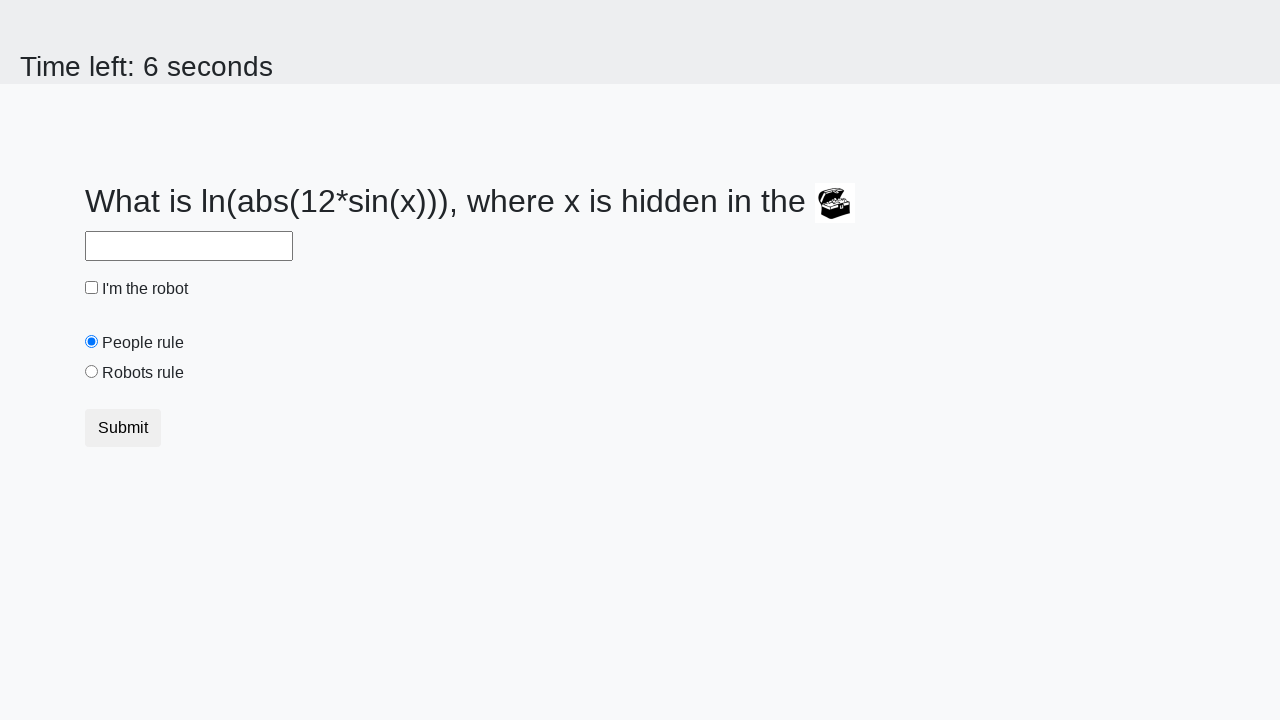

Calculated result using math formula: 1.9028339189019154
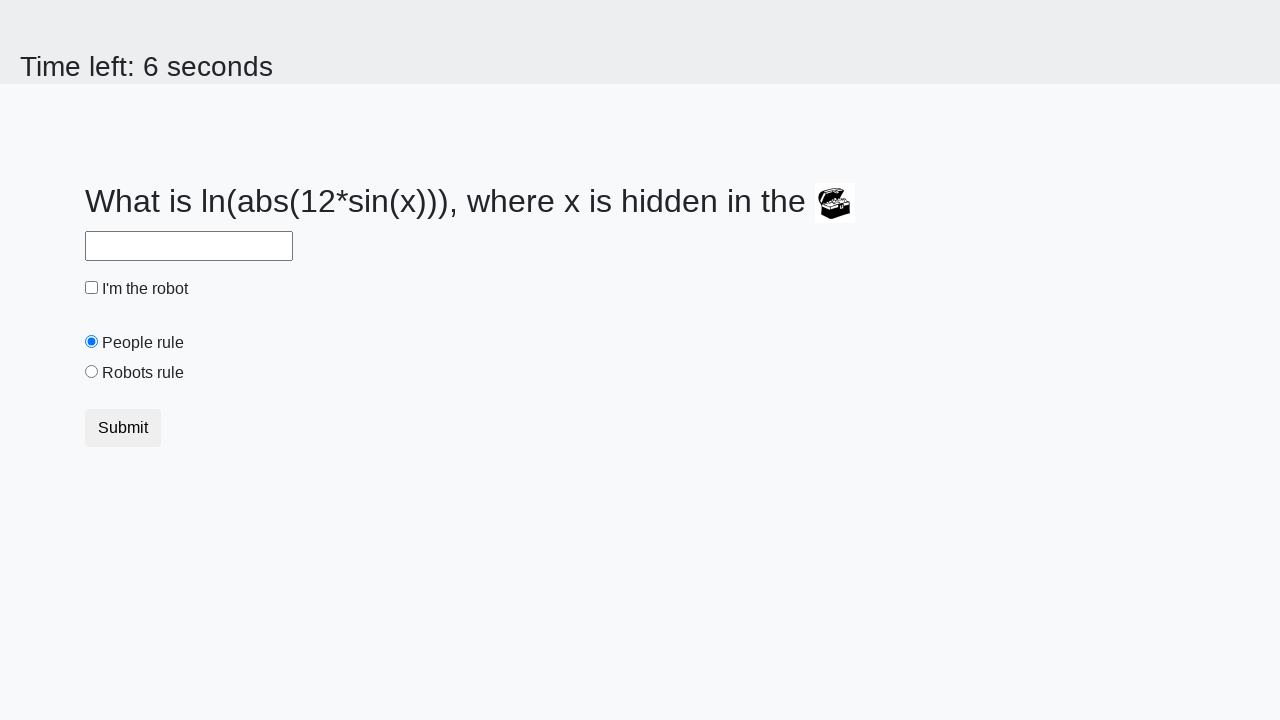

Filled answer field with calculated value: 1.9028339189019154 on #answer
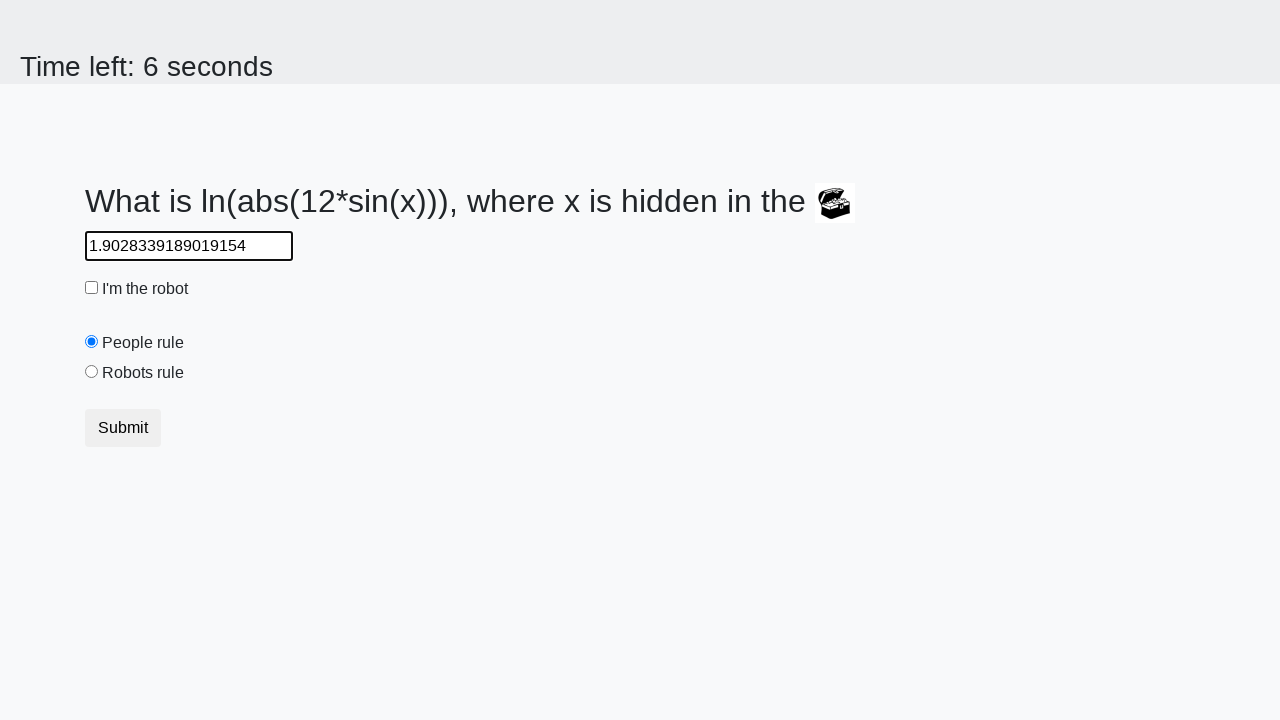

Checked the robot checkbox at (92, 288) on #robotCheckbox
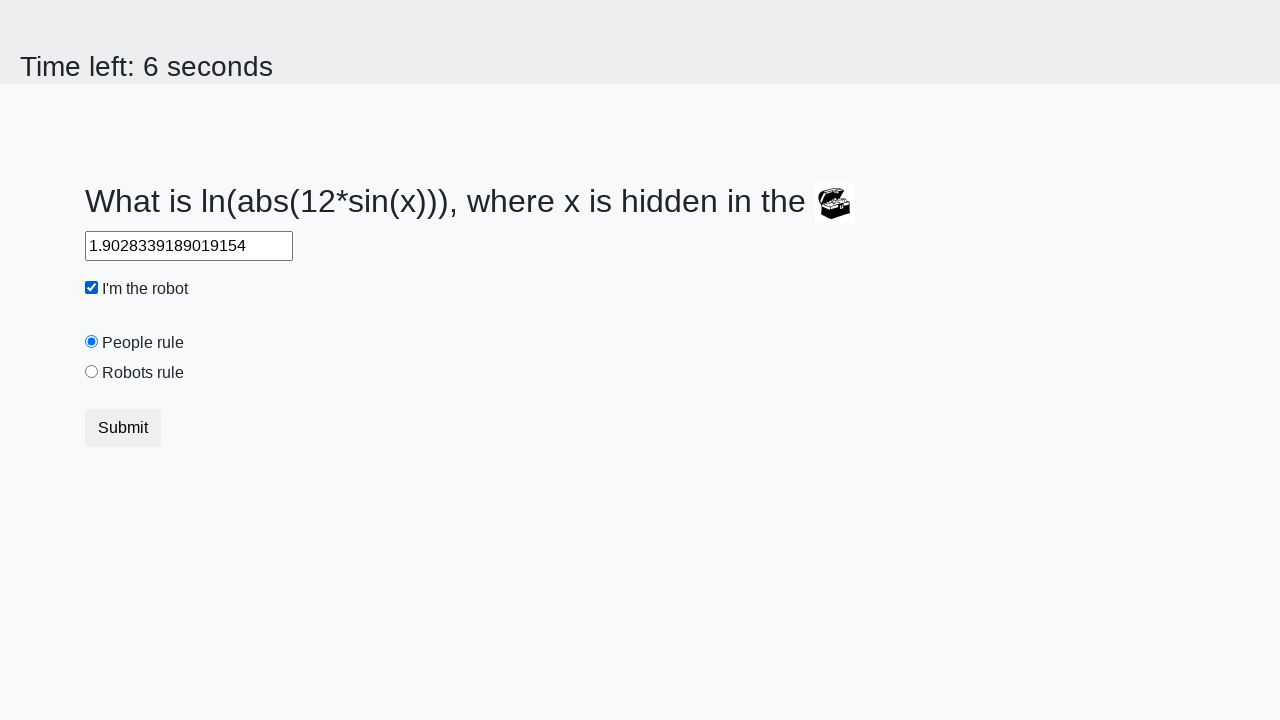

Selected the robots rule radio button at (92, 372) on #robotsRule
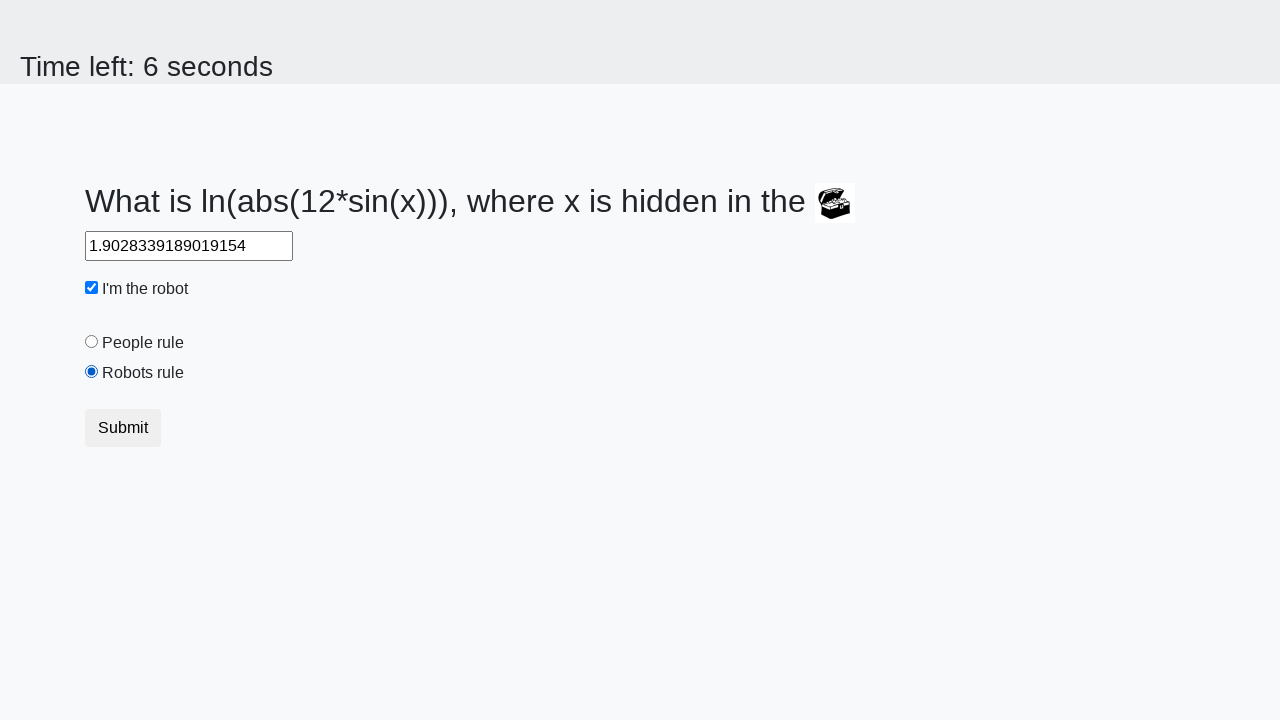

Clicked submit button to submit the form at (123, 428) on .btn
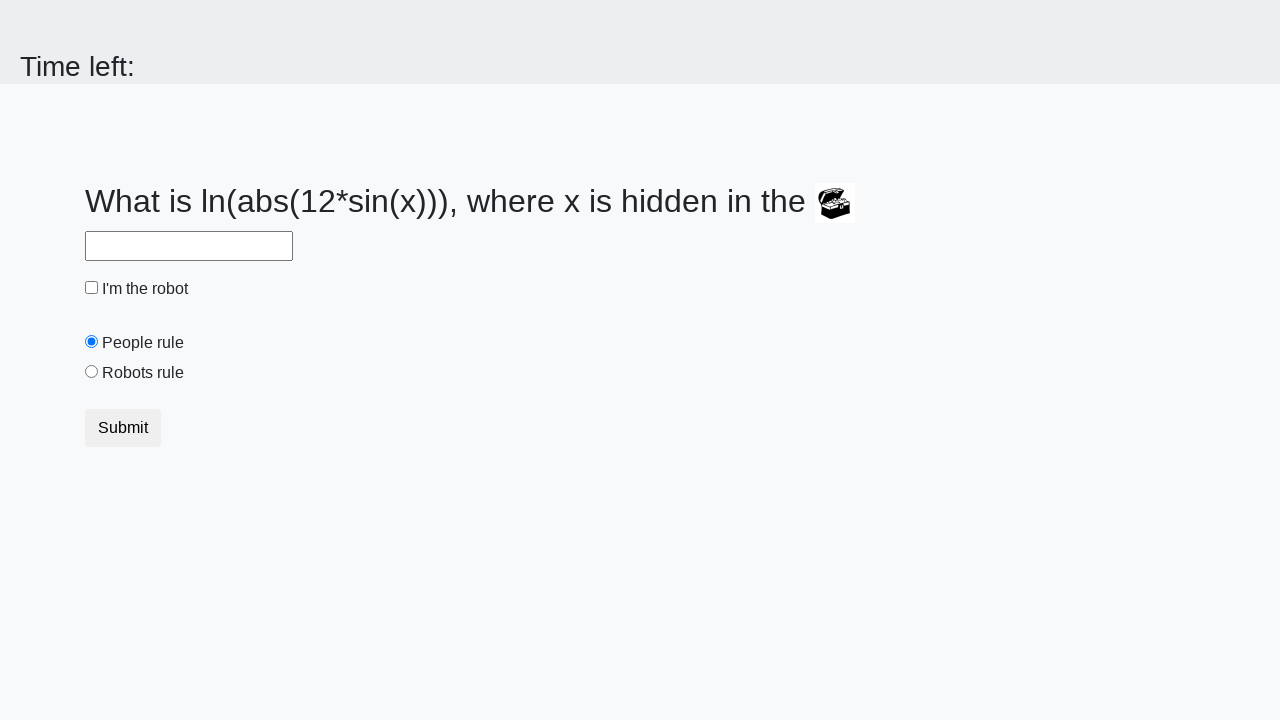

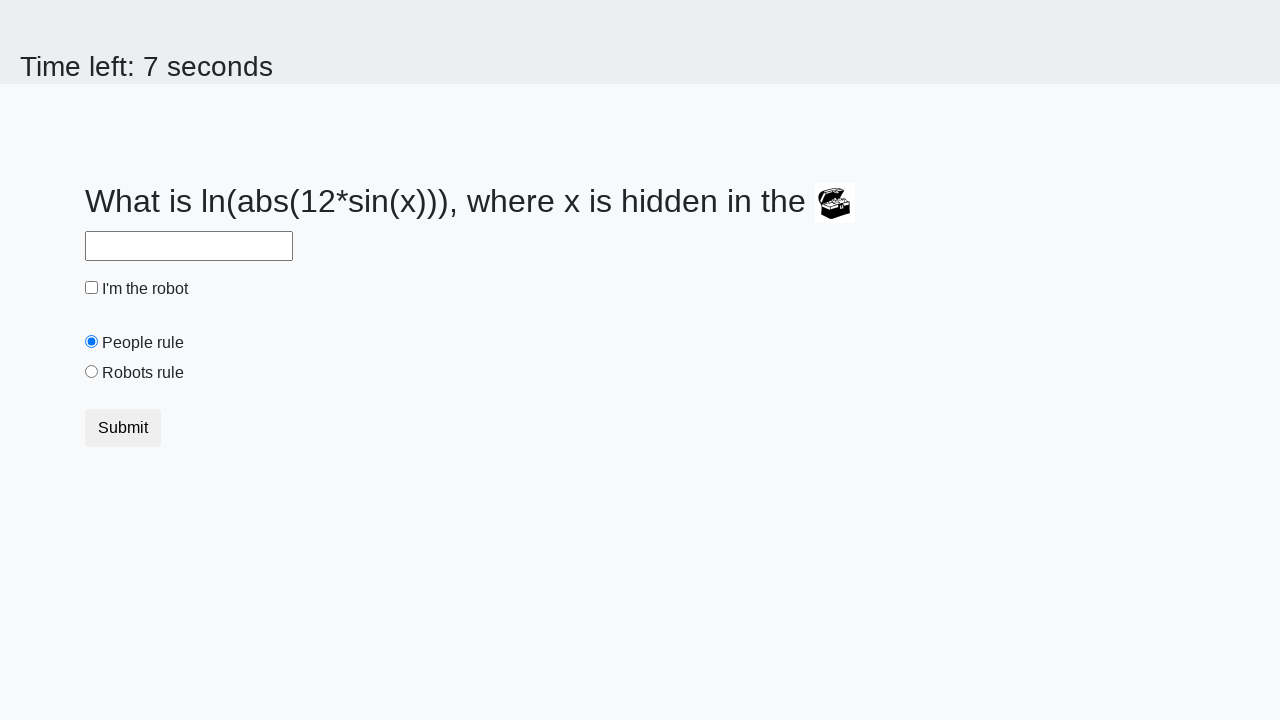